Tests drag and drop functionality within an iframe by dragging an element from source to destination

Starting URL: https://jqueryui.com/droppable/

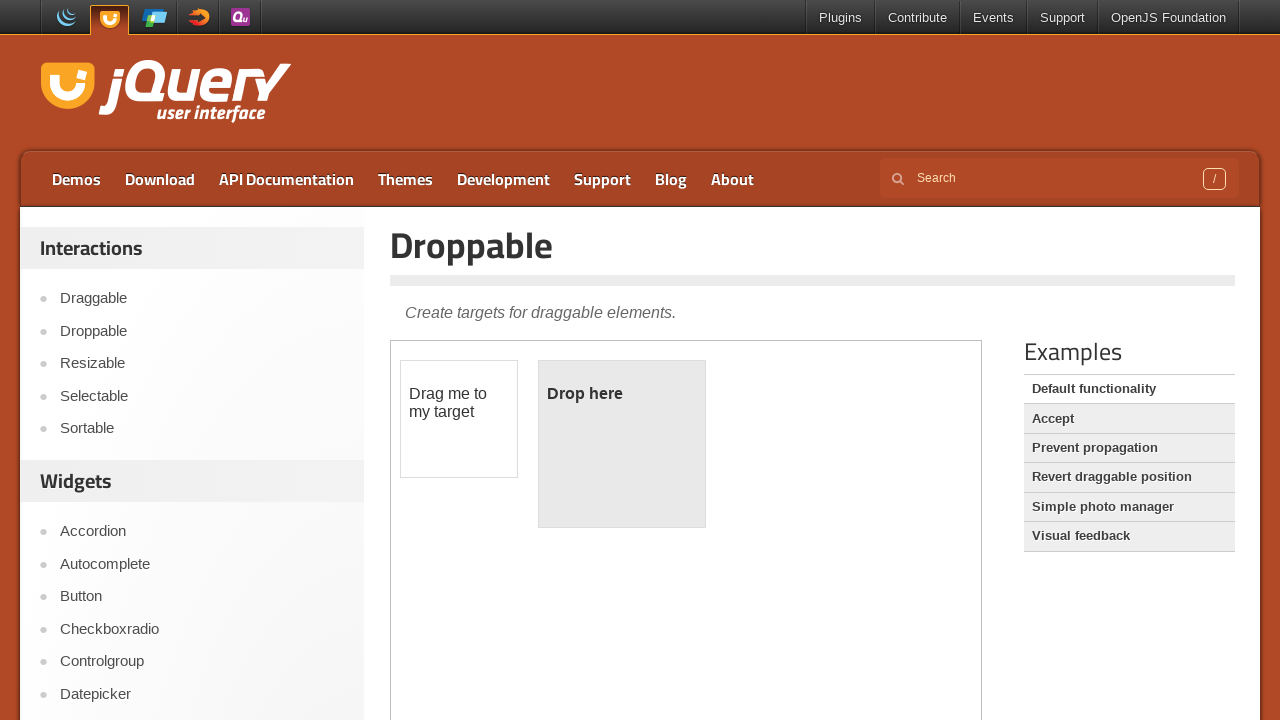

Located the demo iframe containing drag and drop elements
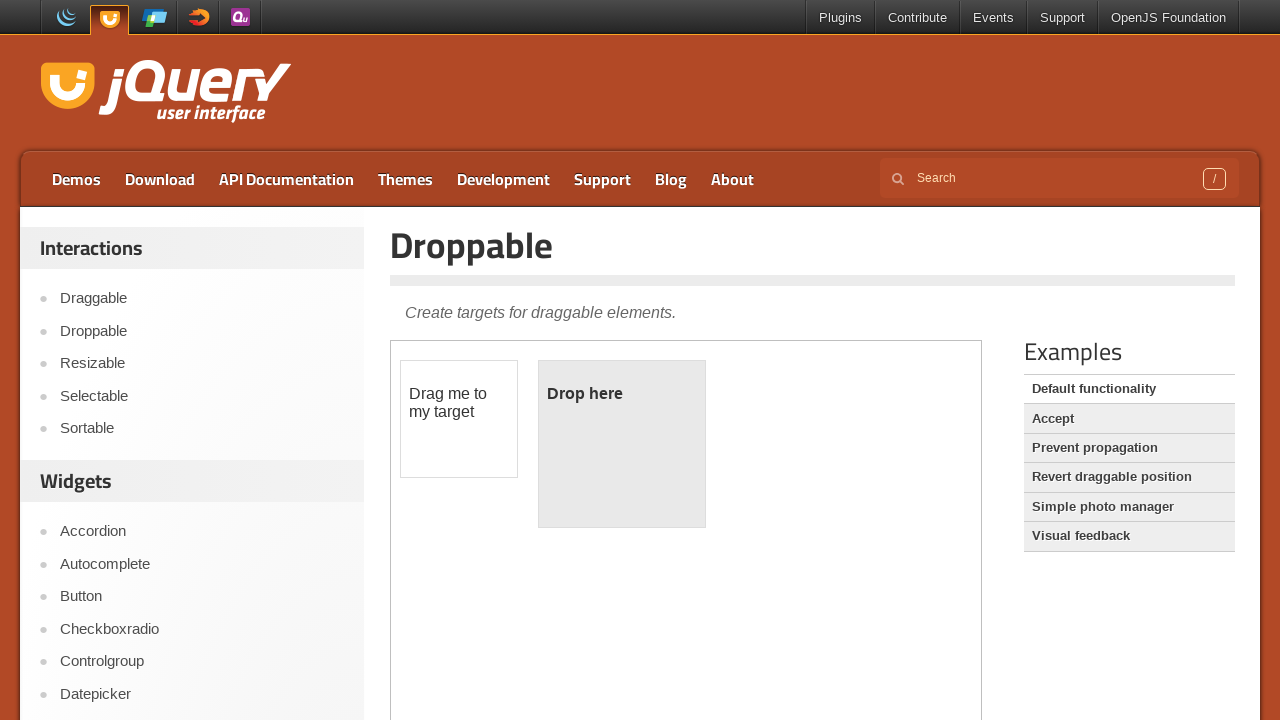

Located the draggable source element within the iframe
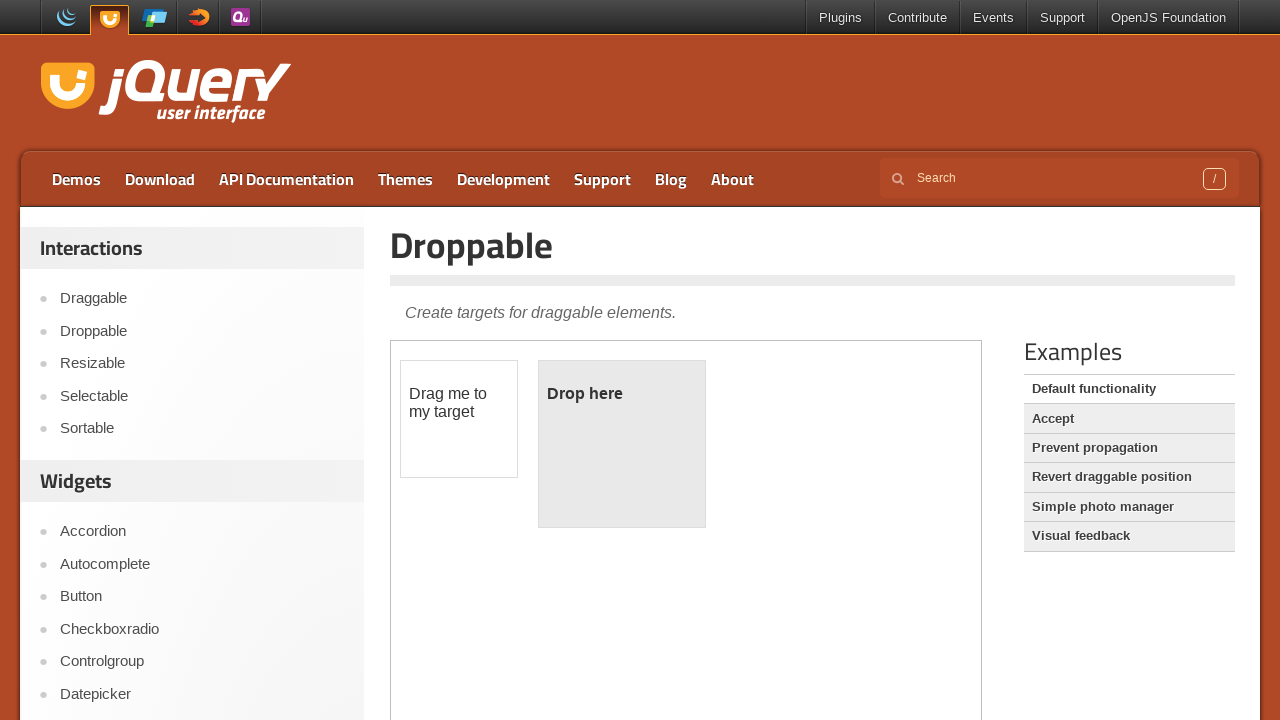

Located the droppable destination element within the iframe
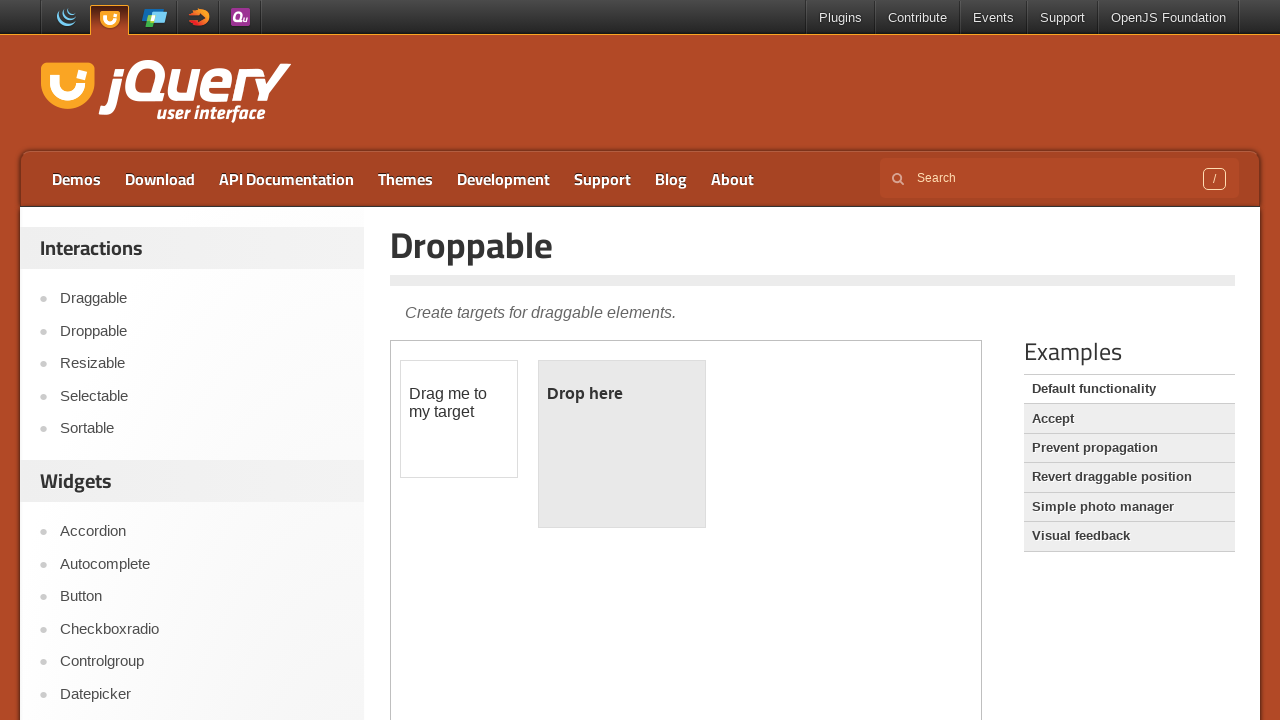

Successfully dragged element from source to destination within iframe at (622, 444)
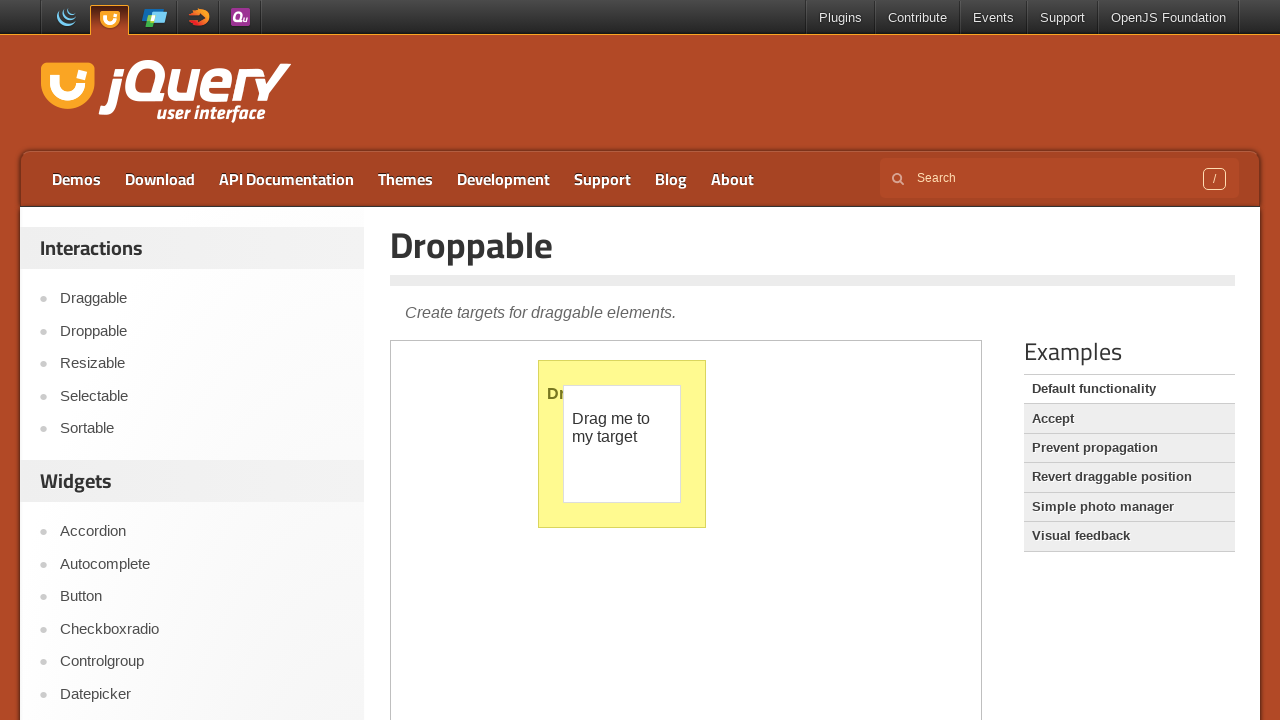

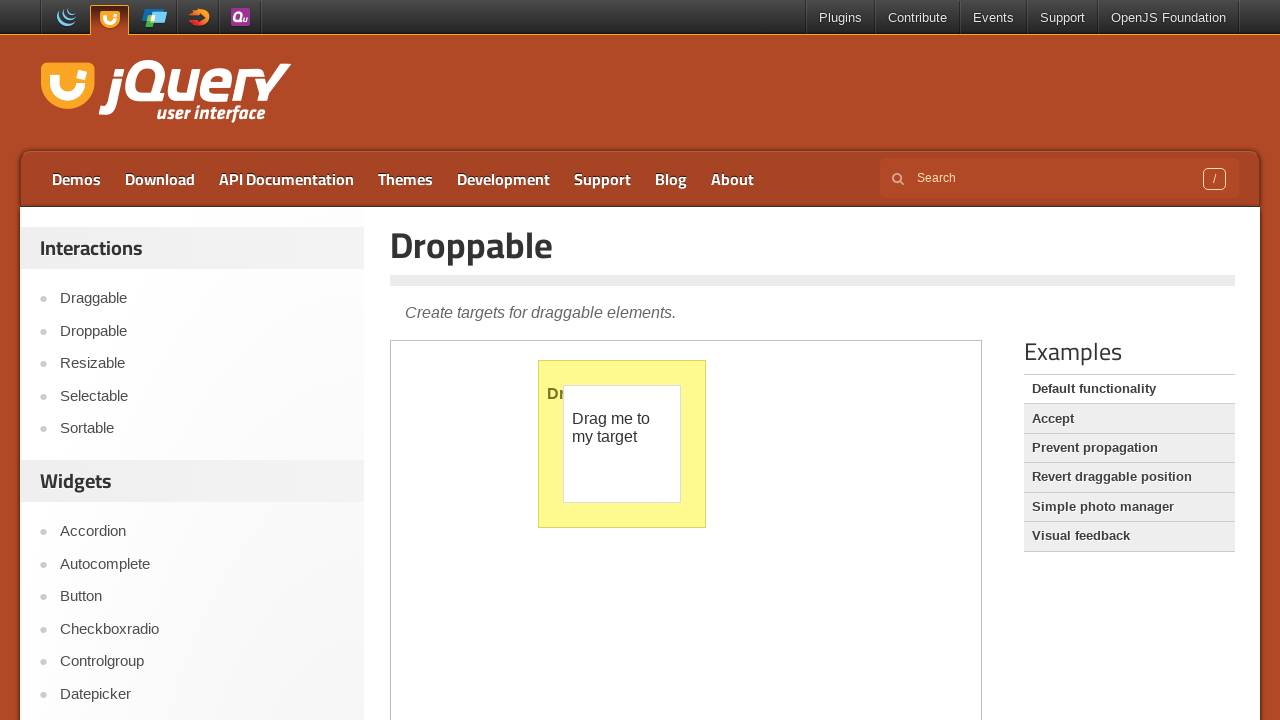